Tests finding the first book cover image in Open Library search results using CSS selector

Starting URL: https://openlibrary.org/search?q=harry+potter

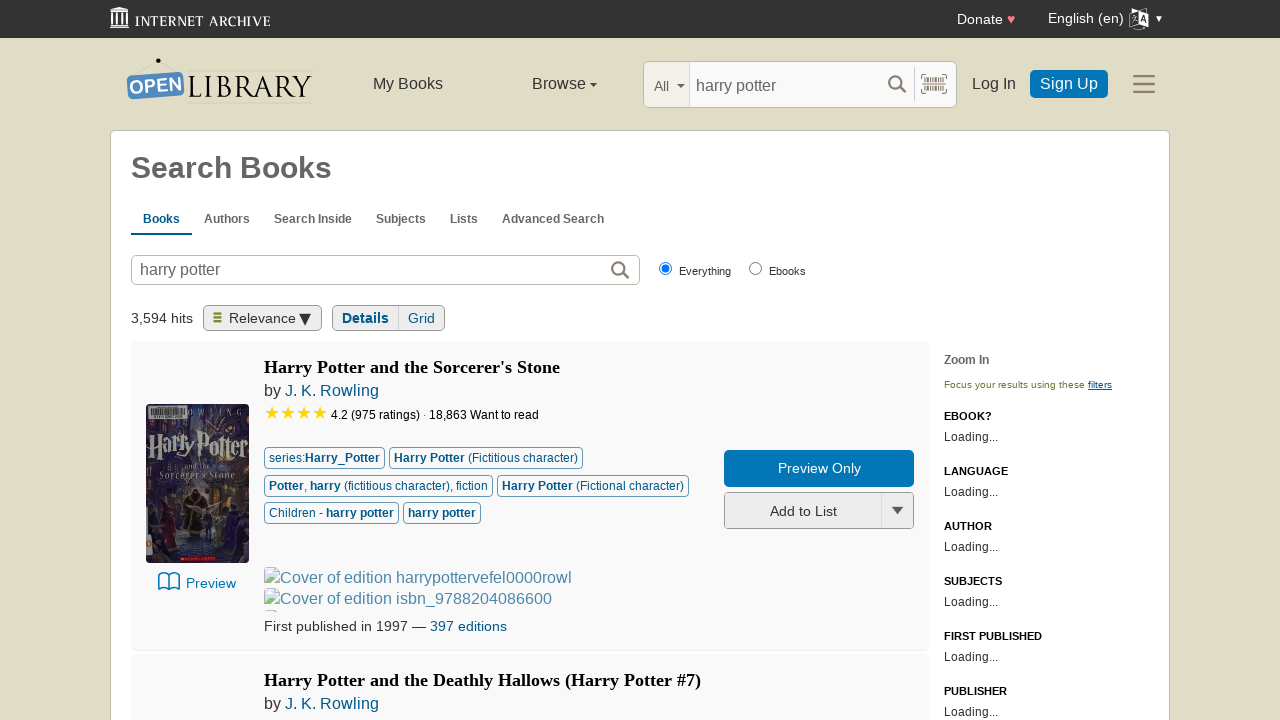

Waited for book cover images to load in search results
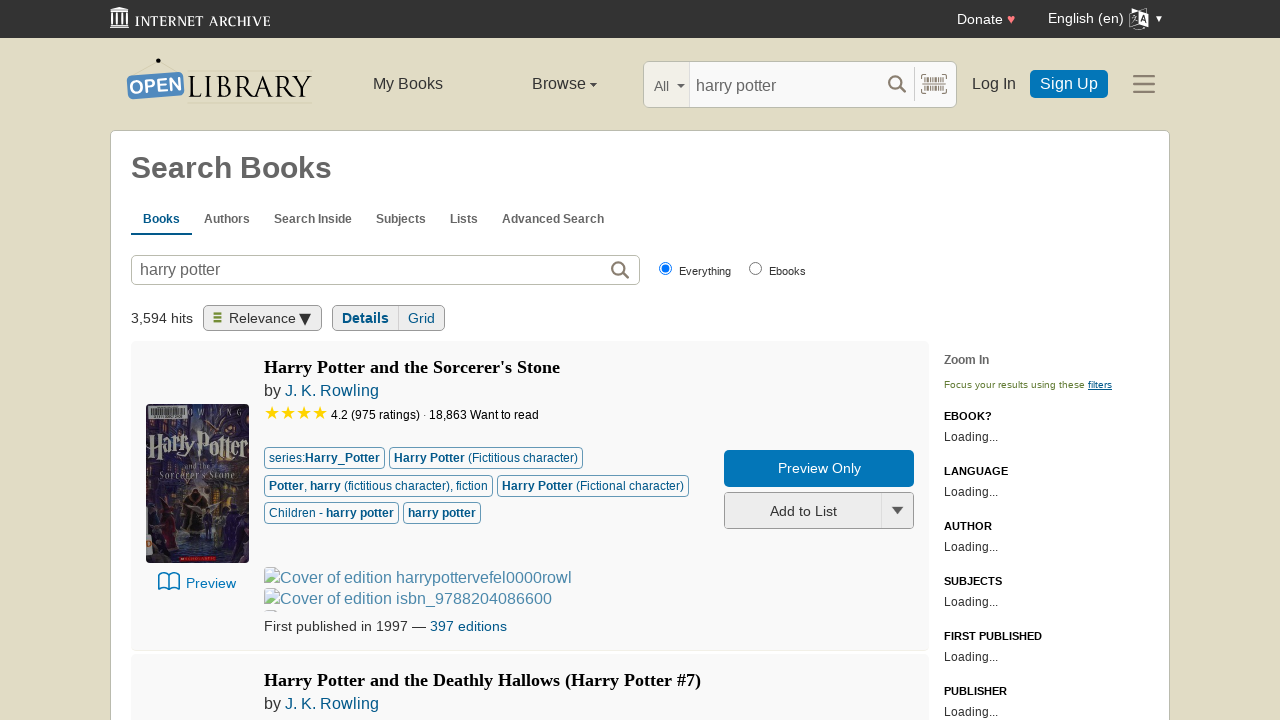

Located all book cover image elements
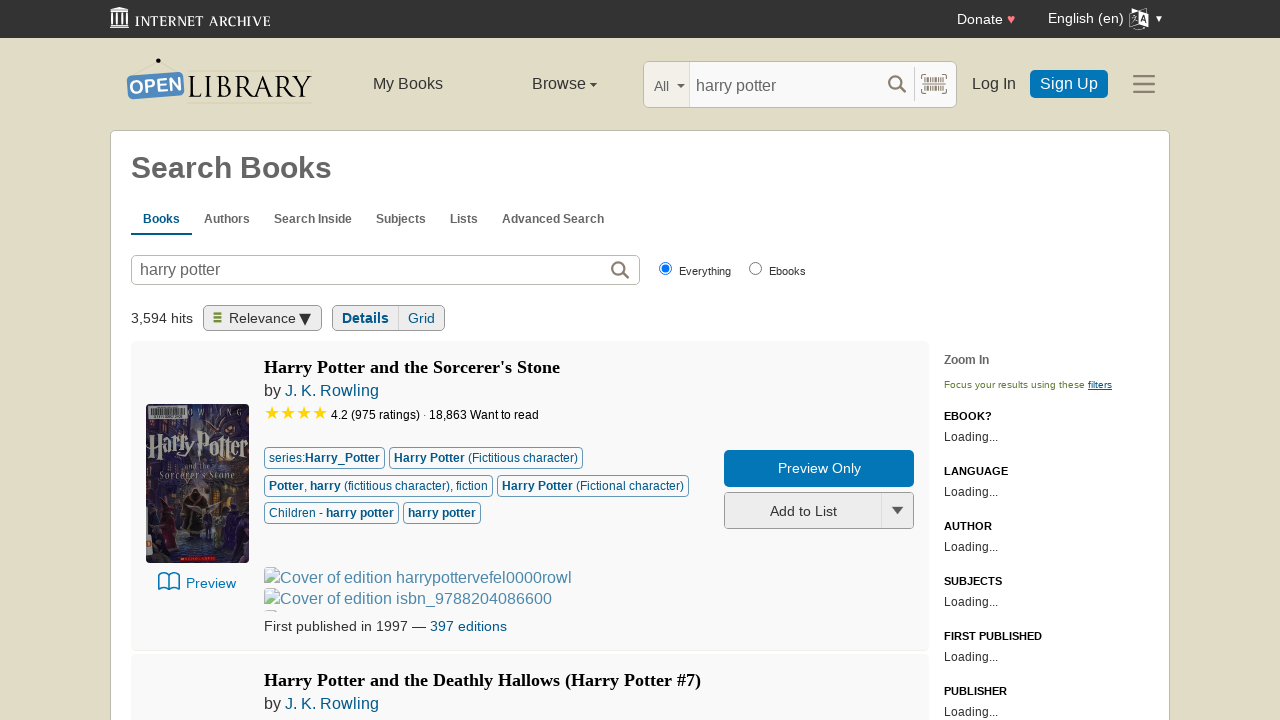

Counted 20 book covers in search results
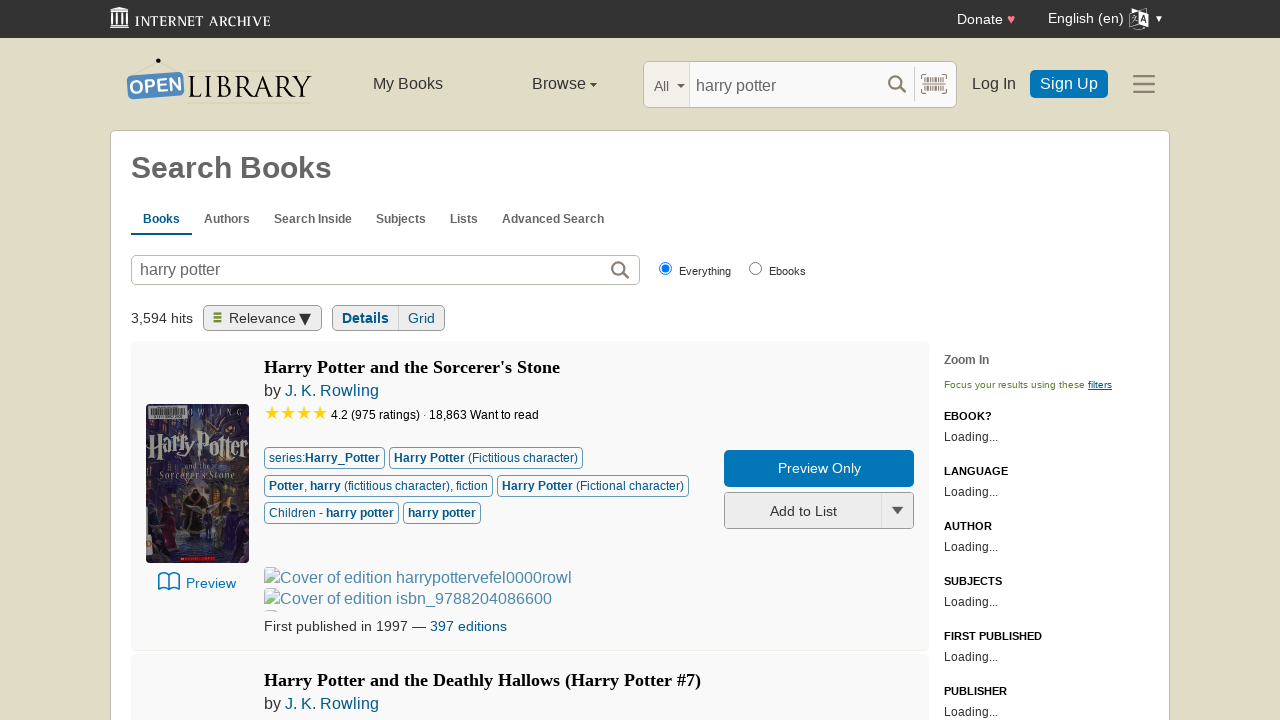

Asserted that at least one book cover was found
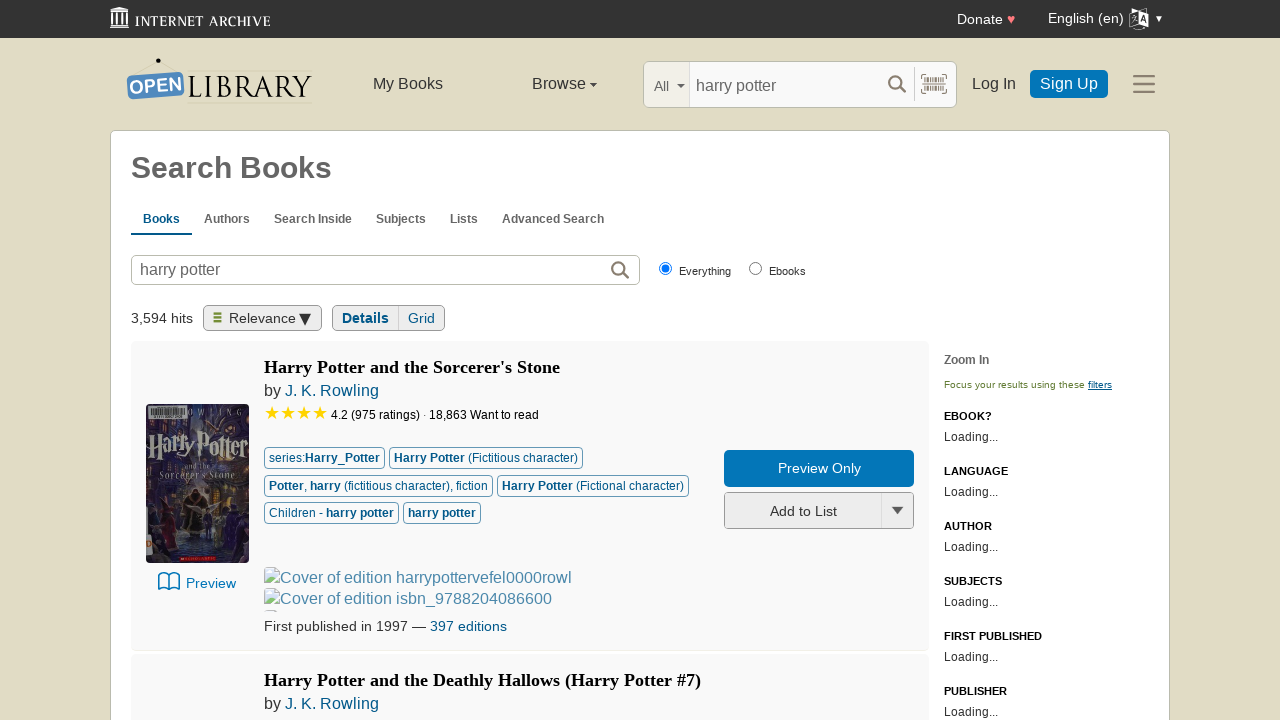

Selected the first book cover image
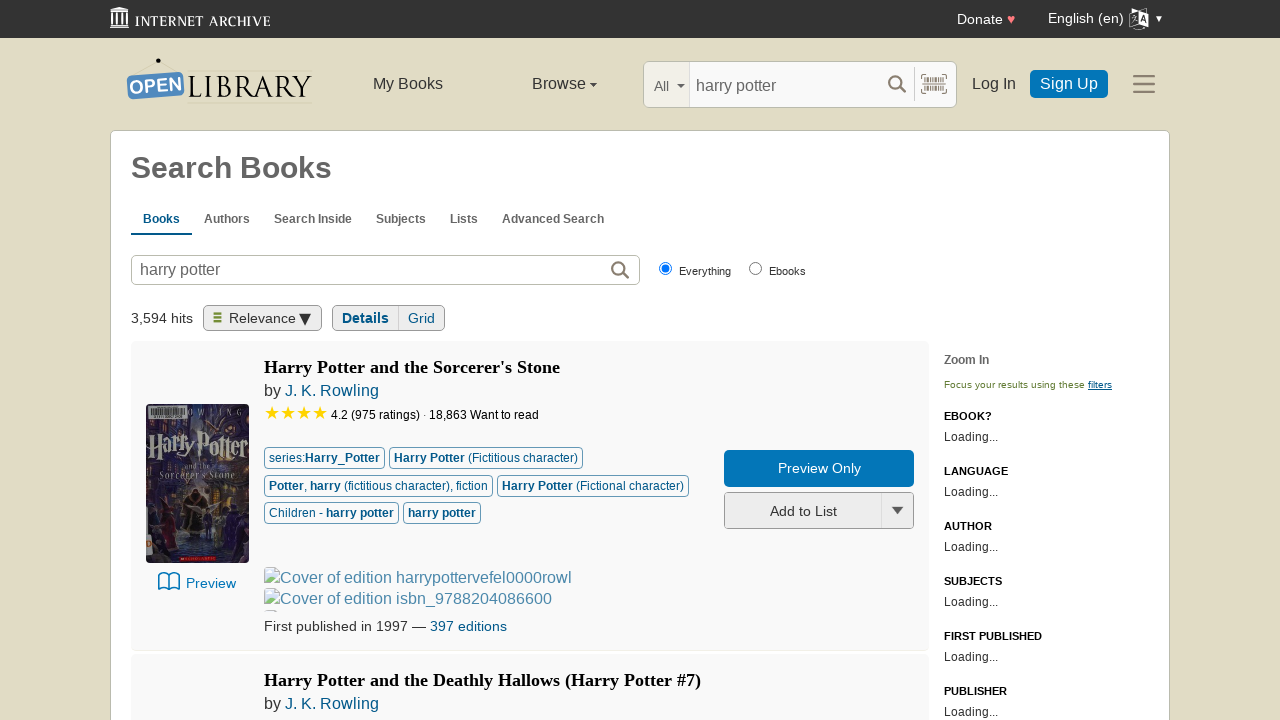

Asserted that the first book cover is visible
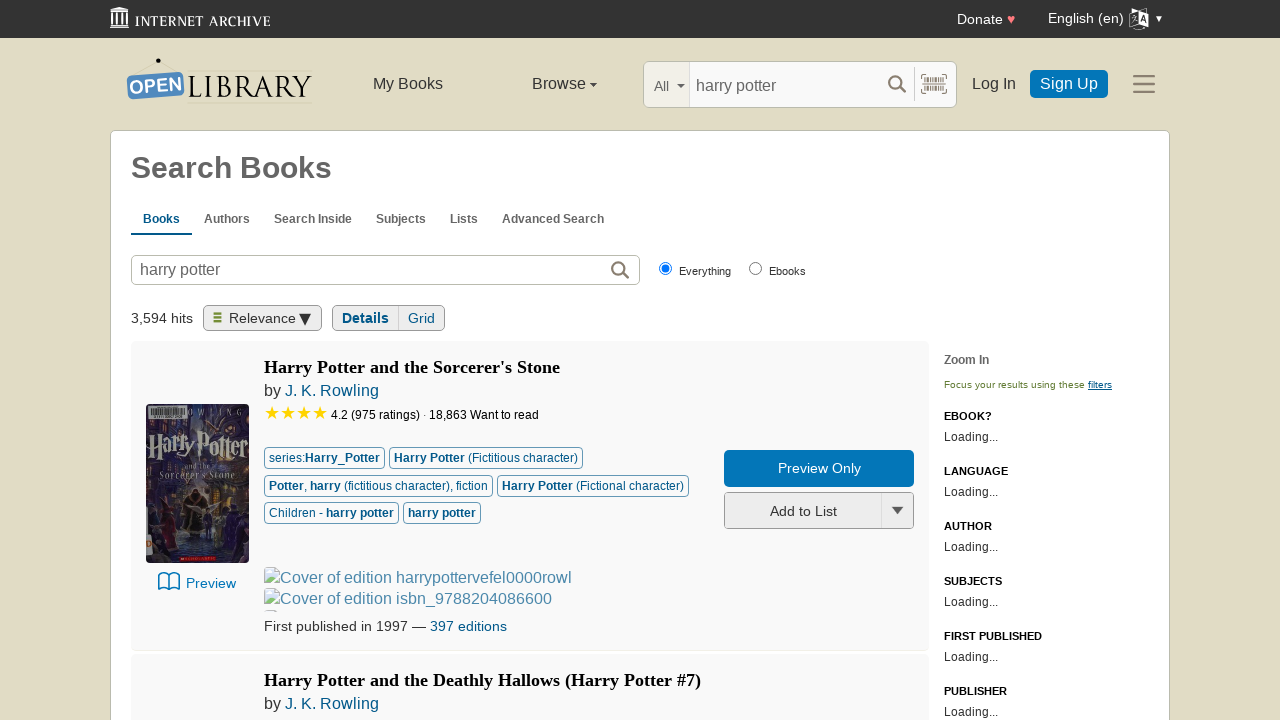

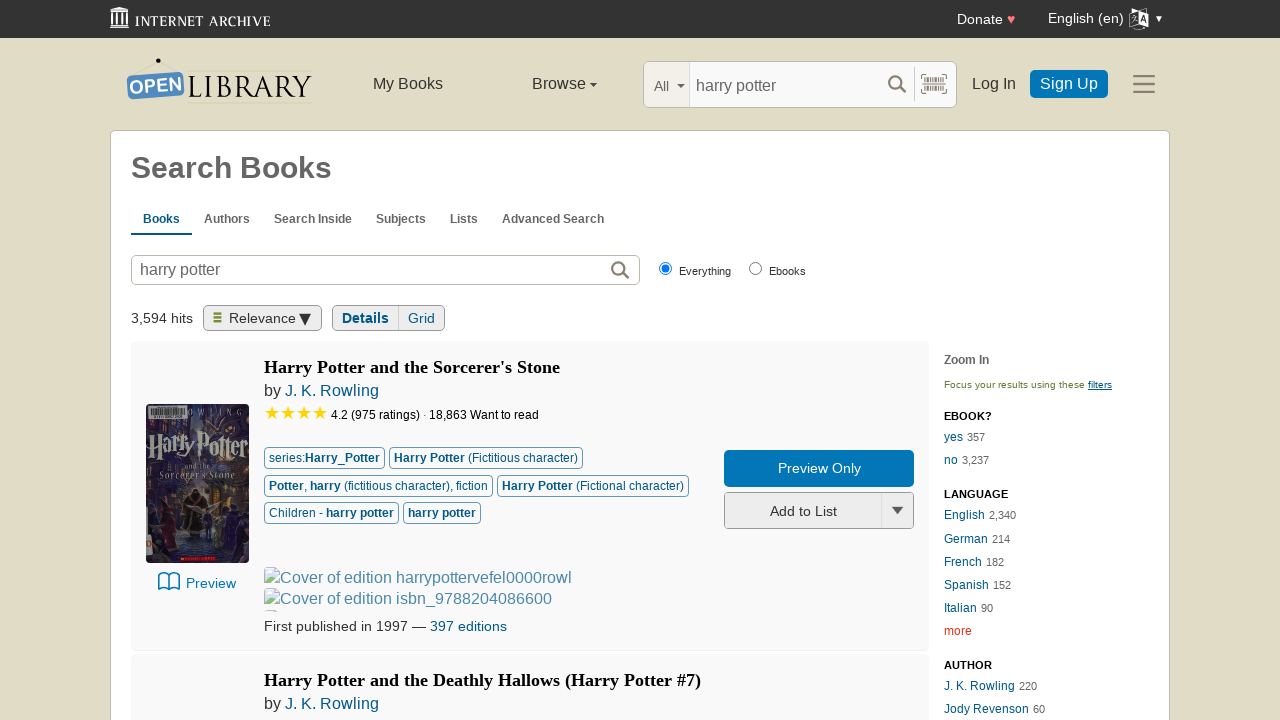